Tests that the registration modal can be closed using the close button

Starting URL: http://speak-ukrainian.eastus2.cloudapp.azure.com/dev/

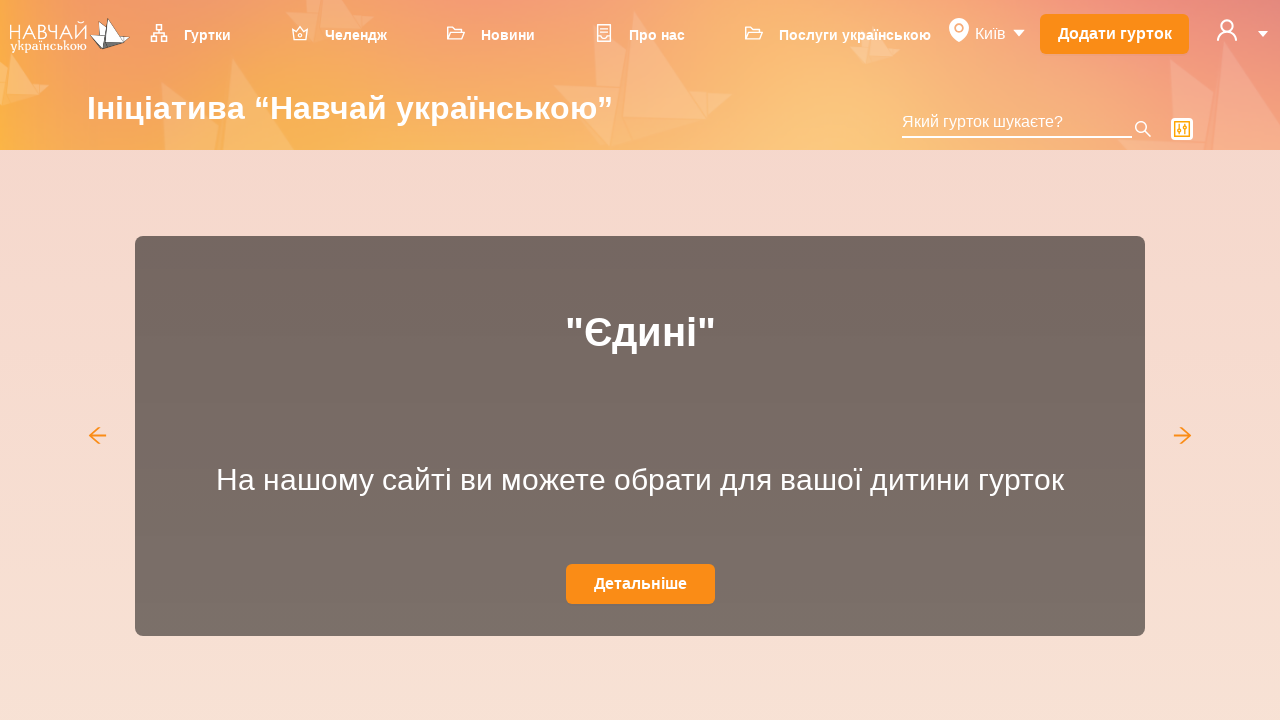

Clicked user icon to open dropdown menu at (1227, 30) on svg[data-icon='user']
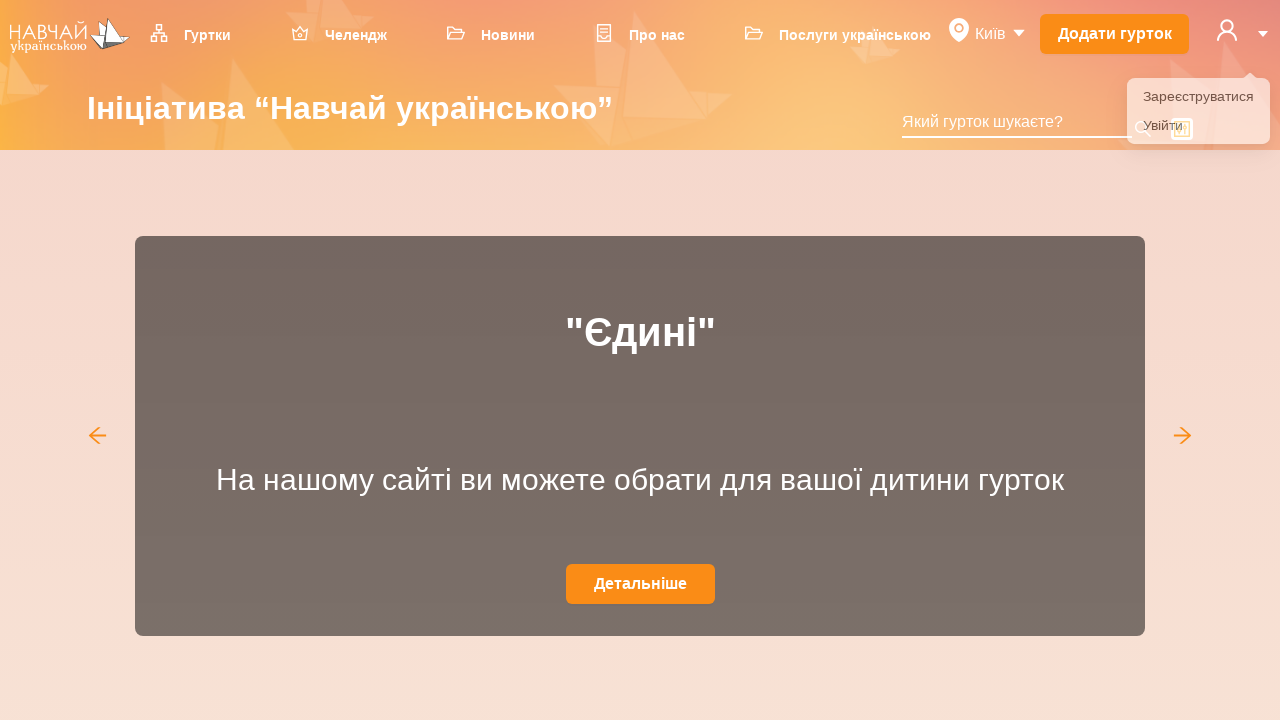

Dropdown menu appeared
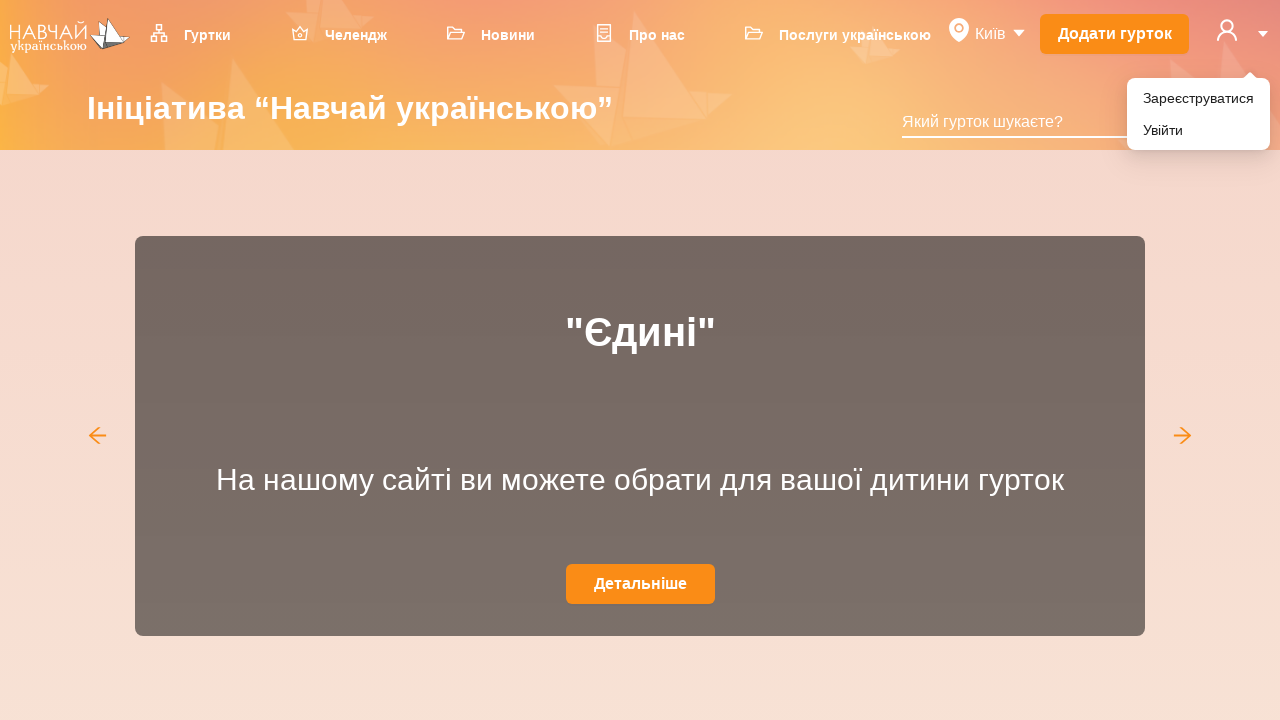

Clicked 'Register' menu item at (1198, 98) on xpath=//li[@role='menuitem']//div[text()='Зареєструватися']
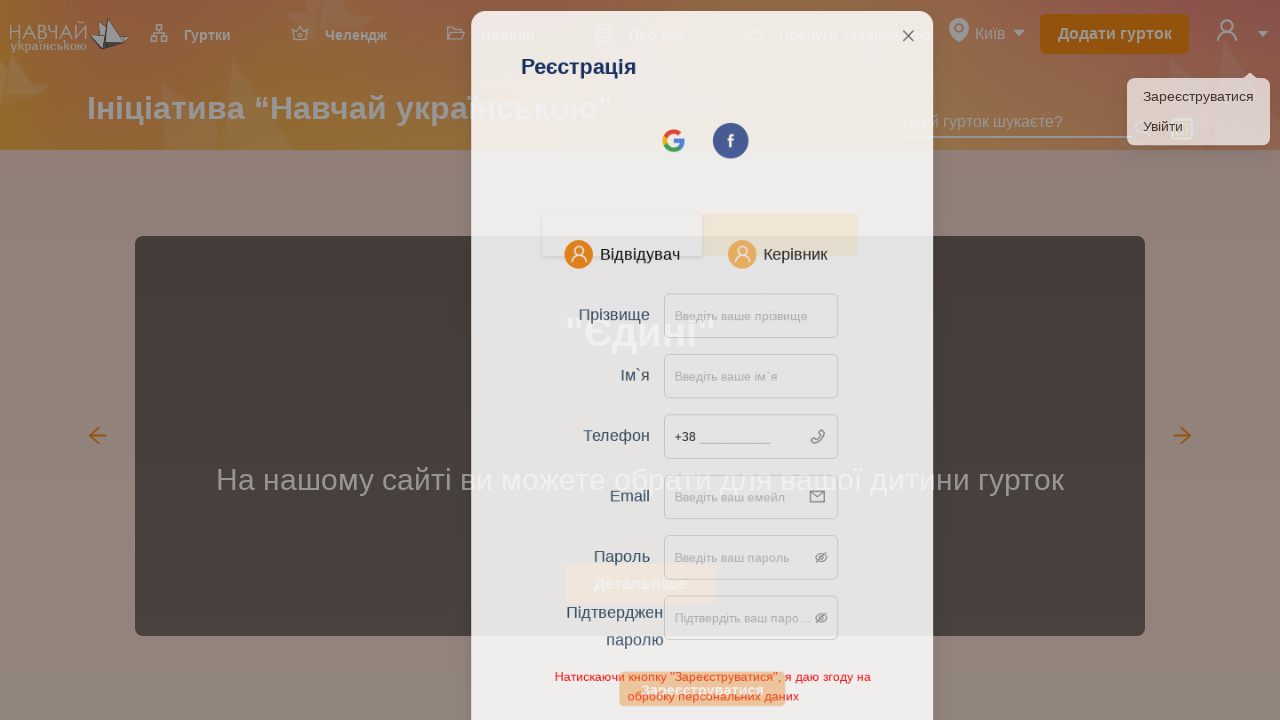

Registration modal content became visible
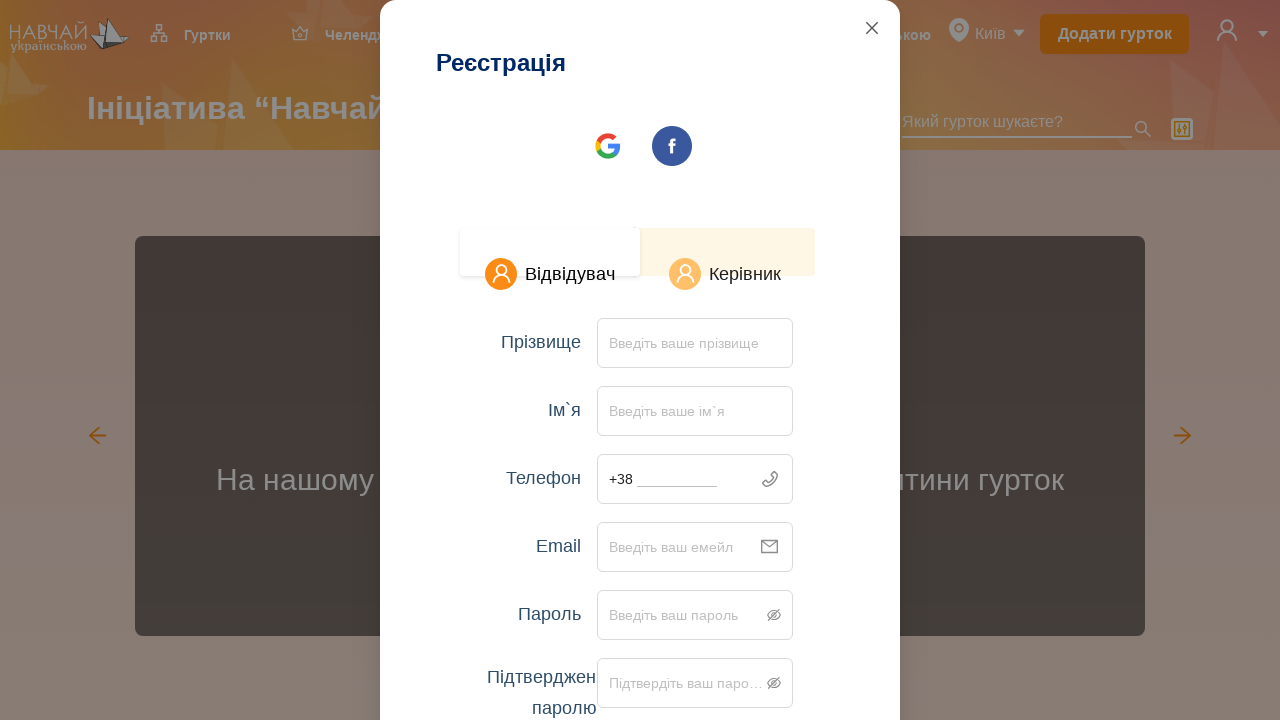

Clicked close button on registration modal at (872, 28) on .ant-modal-close
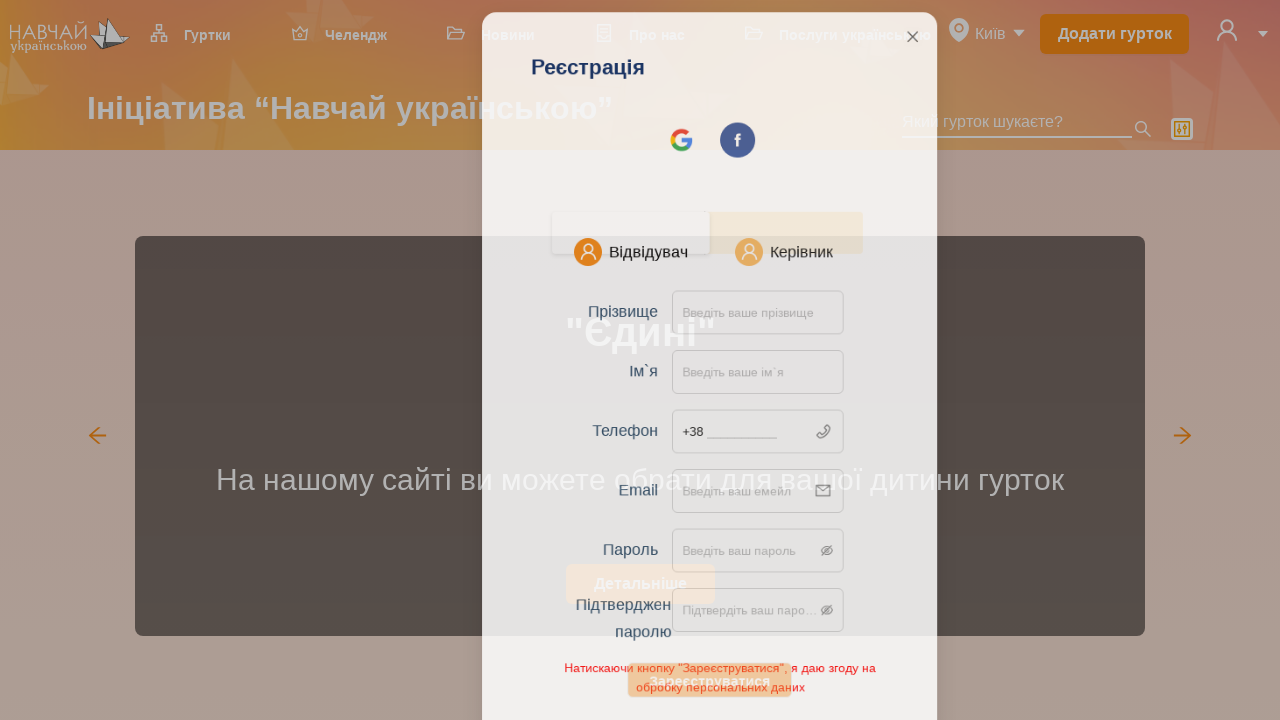

Registration modal closed and is no longer visible
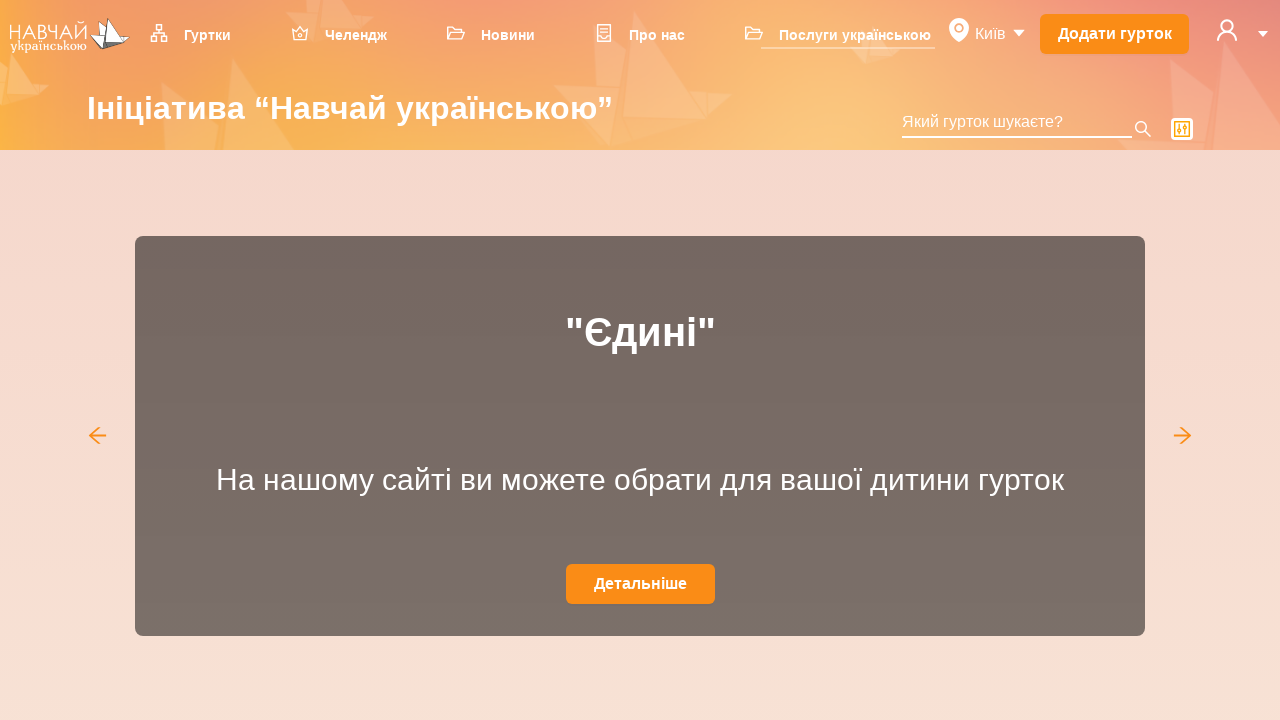

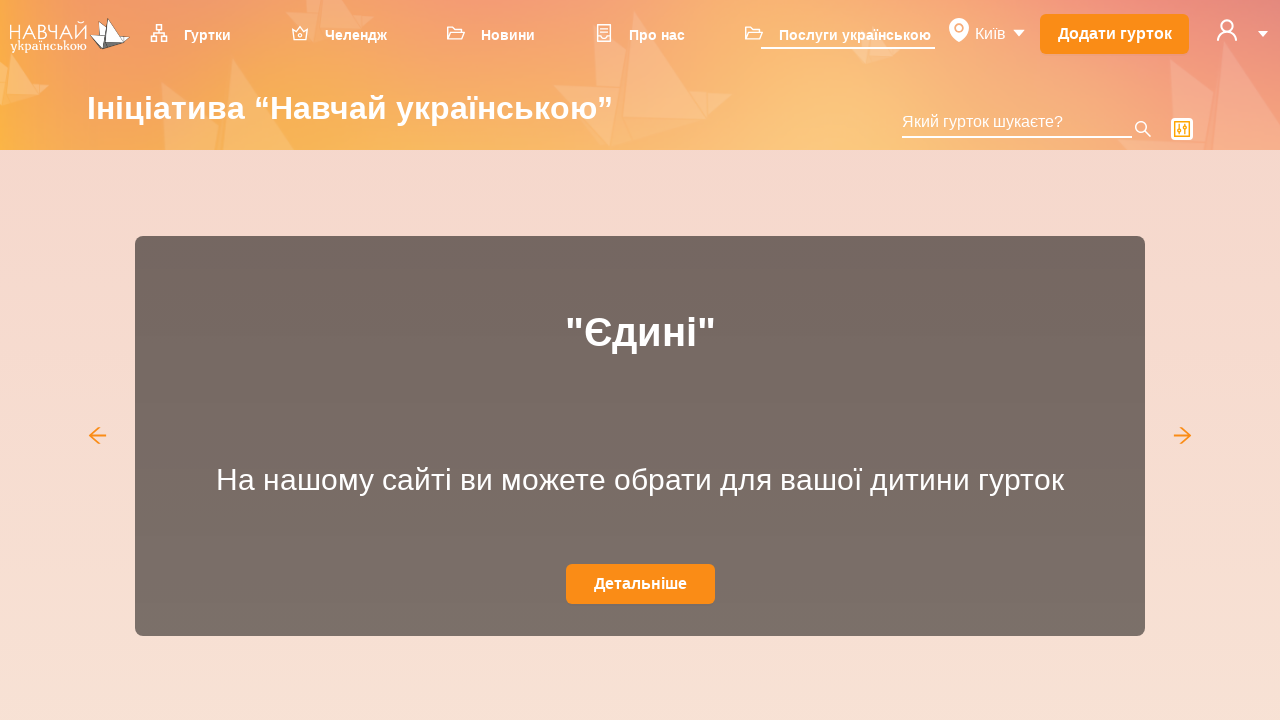